Tests browser back button navigation through different filter views.

Starting URL: https://demo.playwright.dev/todomvc

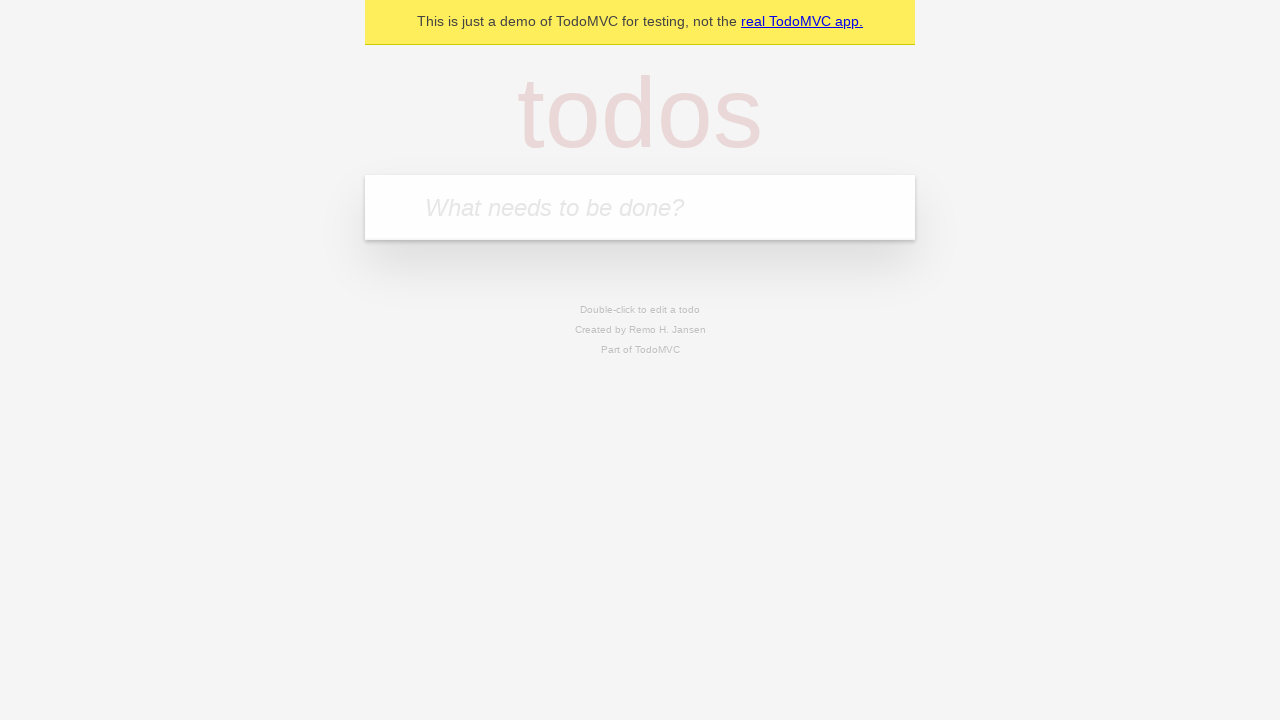

Filled todo input with 'buy some cheese' on internal:attr=[placeholder="What needs to be done?"i]
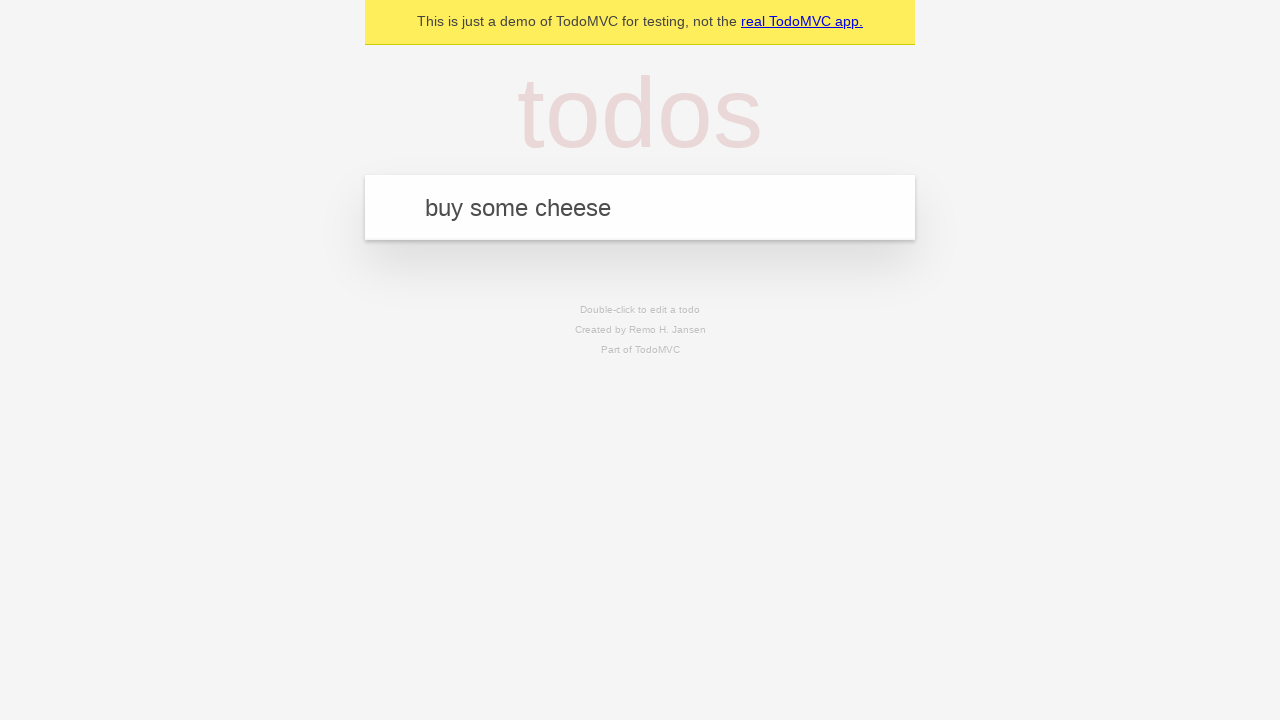

Pressed Enter to create todo 'buy some cheese' on internal:attr=[placeholder="What needs to be done?"i]
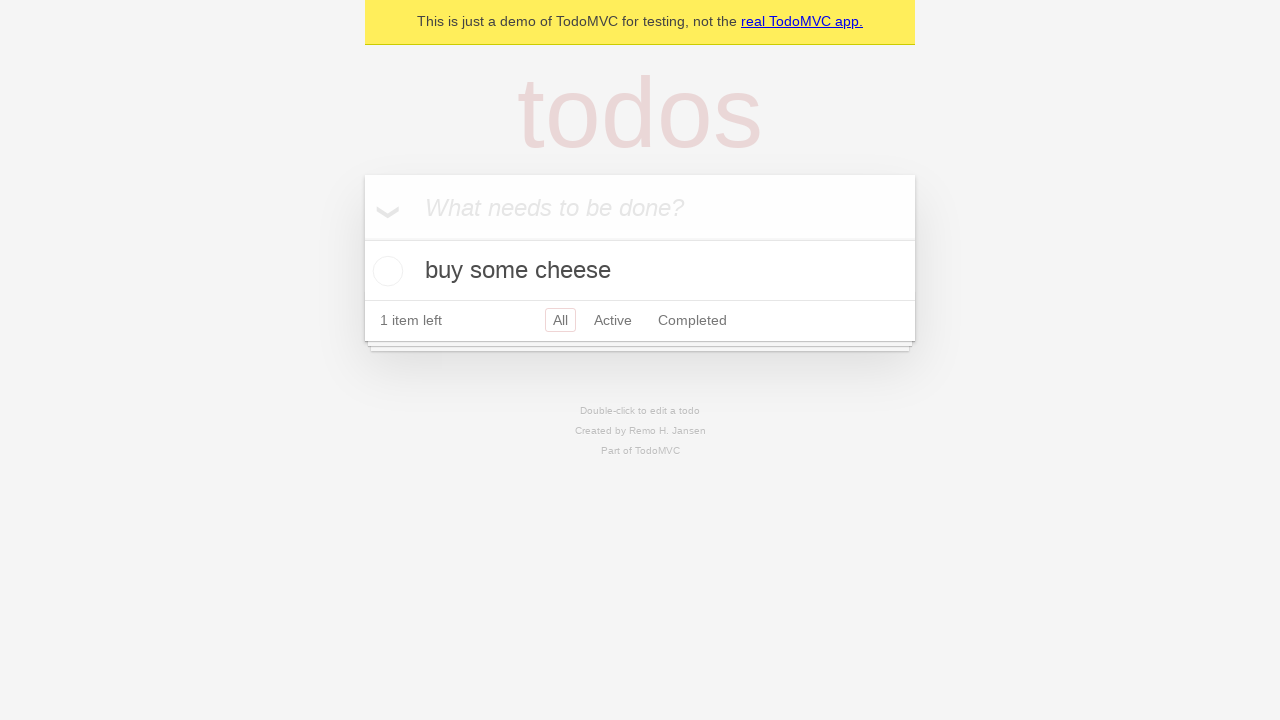

Filled todo input with 'feed the cat' on internal:attr=[placeholder="What needs to be done?"i]
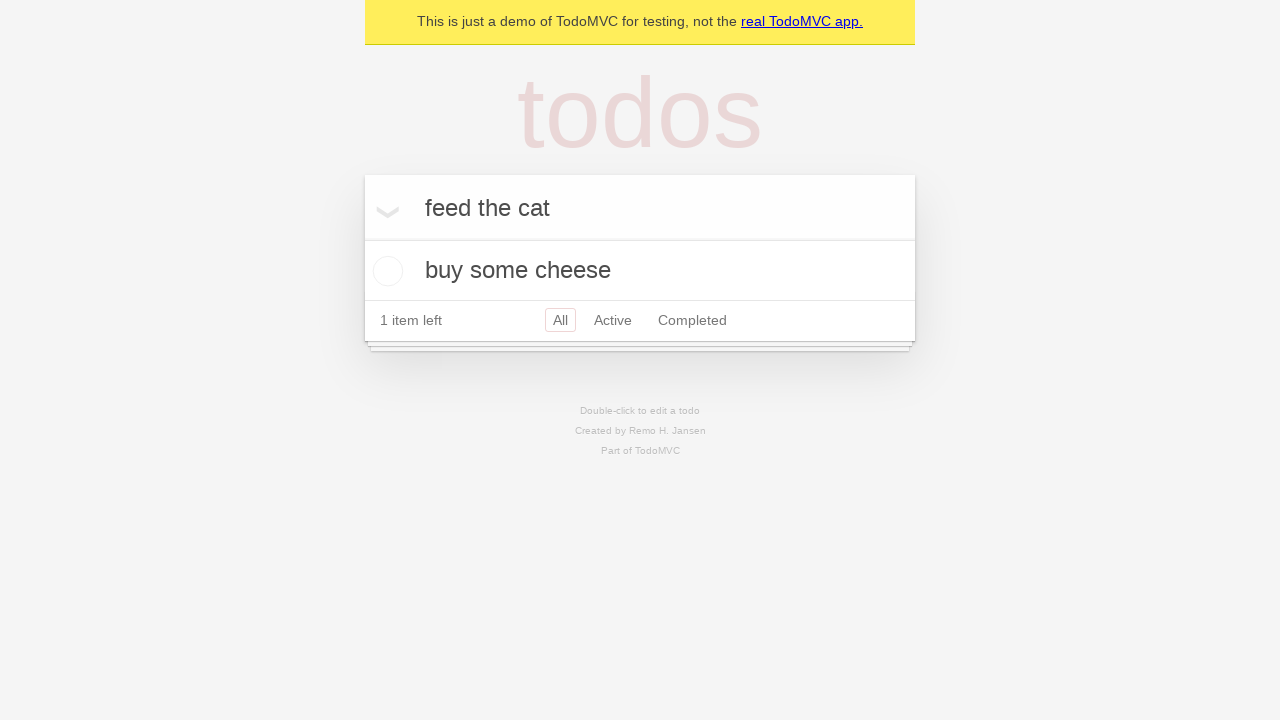

Pressed Enter to create todo 'feed the cat' on internal:attr=[placeholder="What needs to be done?"i]
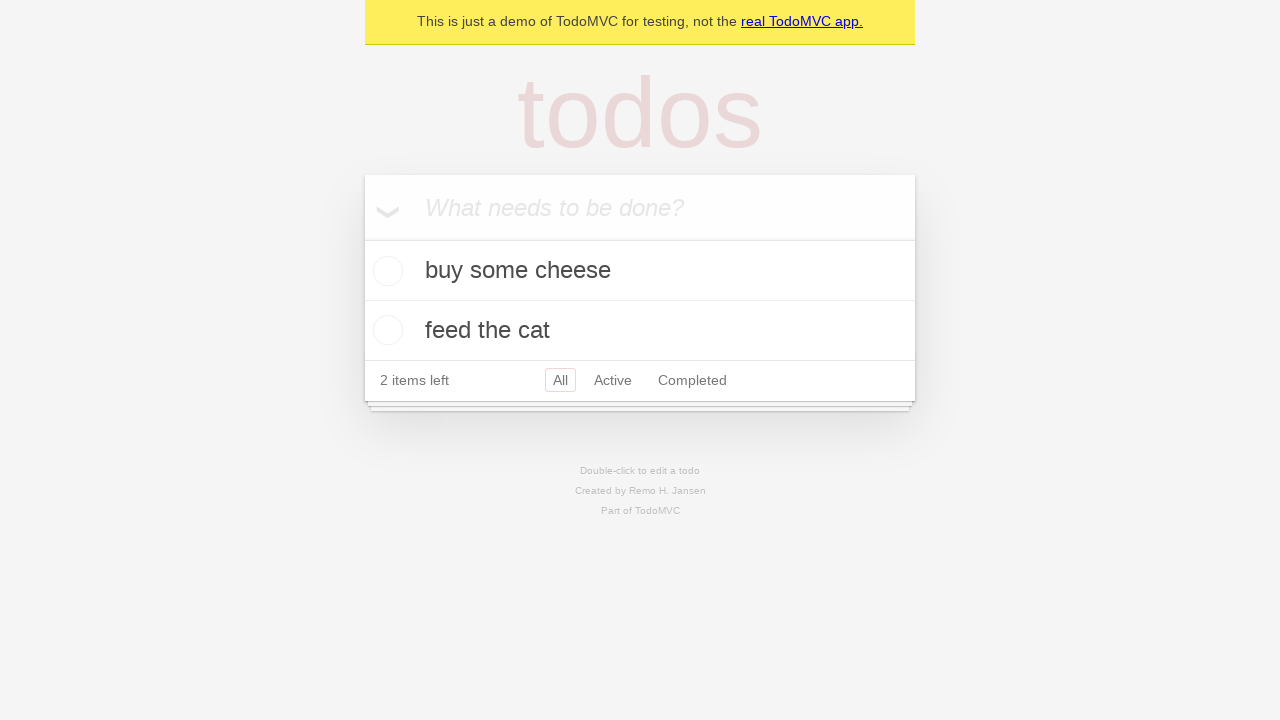

Filled todo input with 'book a doctors appointment' on internal:attr=[placeholder="What needs to be done?"i]
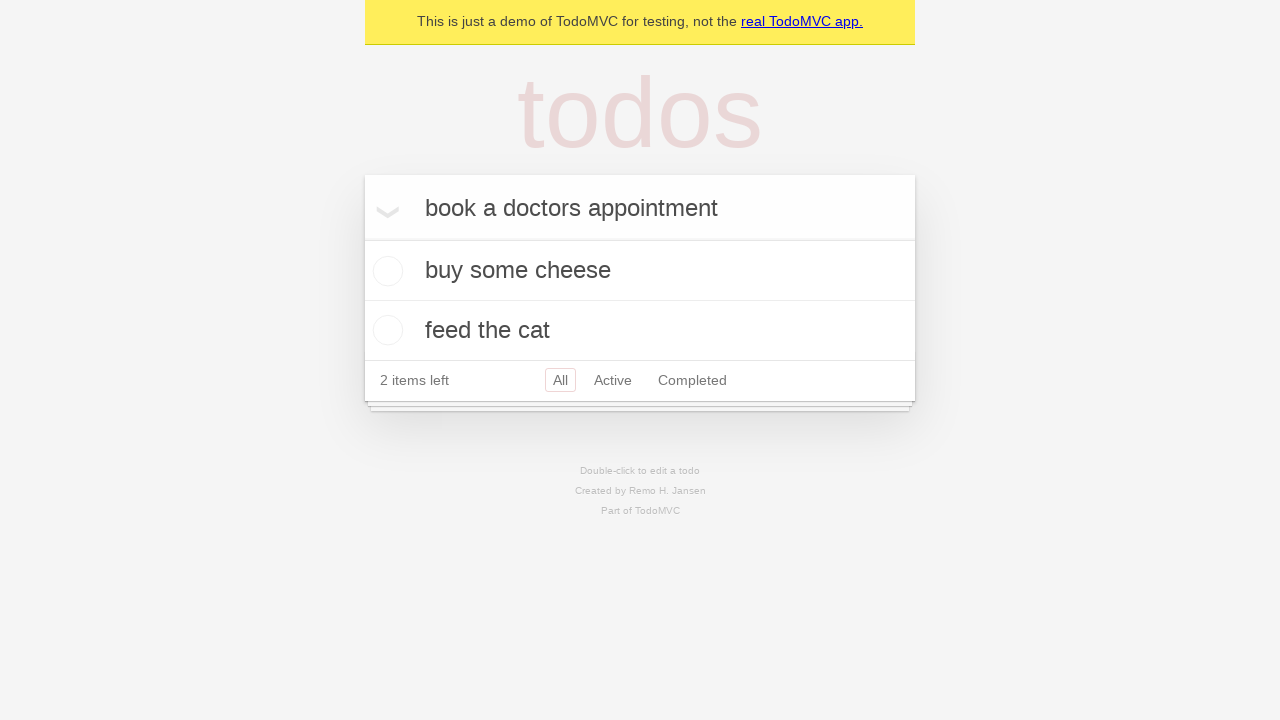

Pressed Enter to create todo 'book a doctors appointment' on internal:attr=[placeholder="What needs to be done?"i]
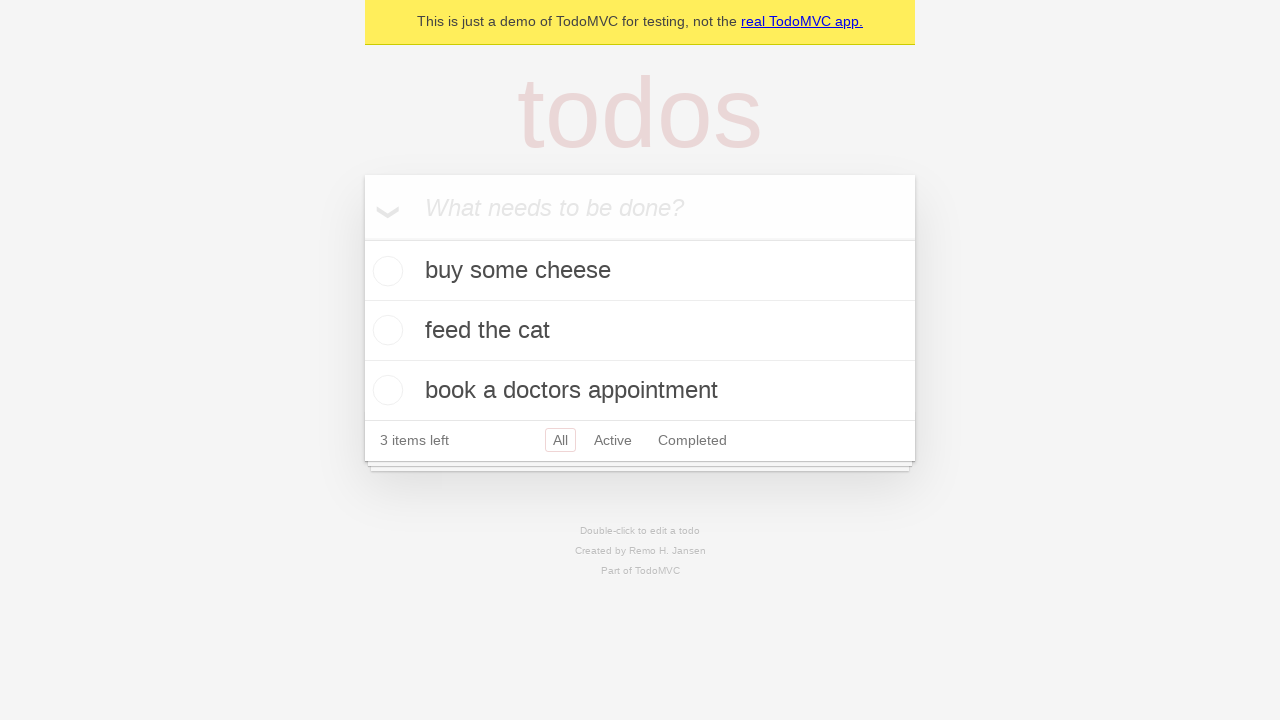

Checked the second todo item at (385, 330) on internal:testid=[data-testid="todo-item"s] >> nth=1 >> internal:role=checkbox
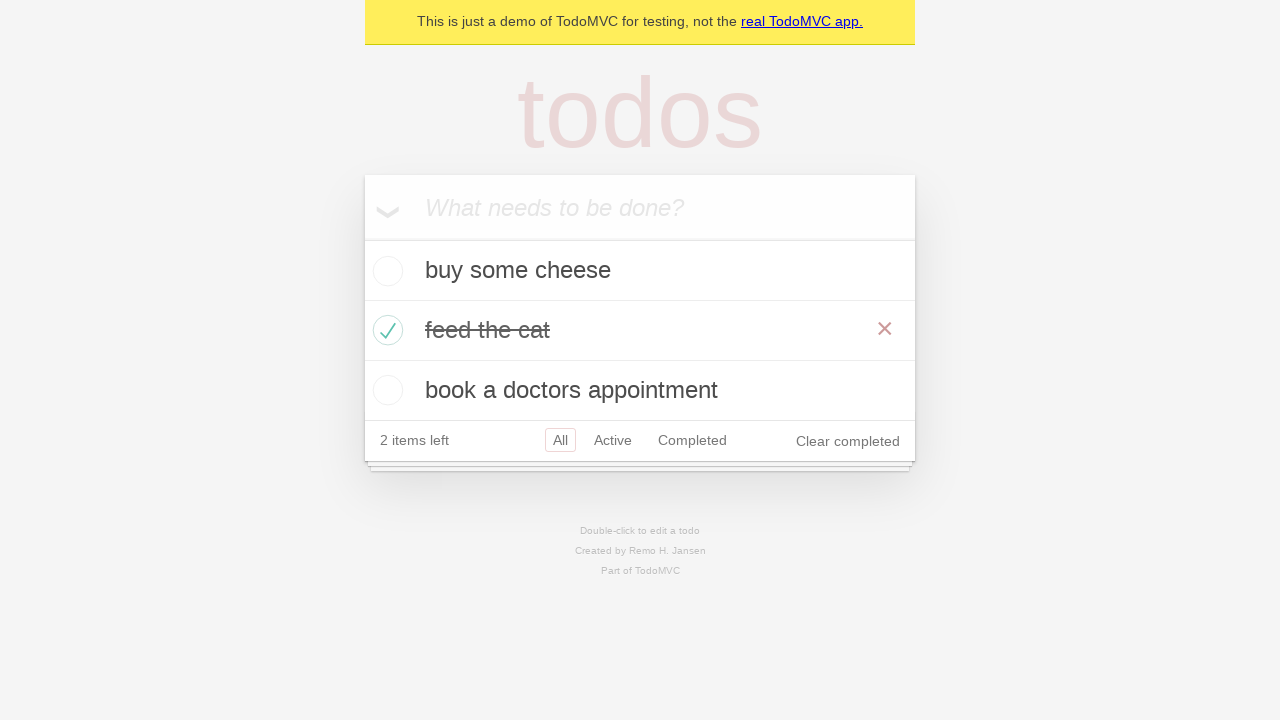

Clicked 'All' filter at (560, 440) on internal:role=link[name="All"i]
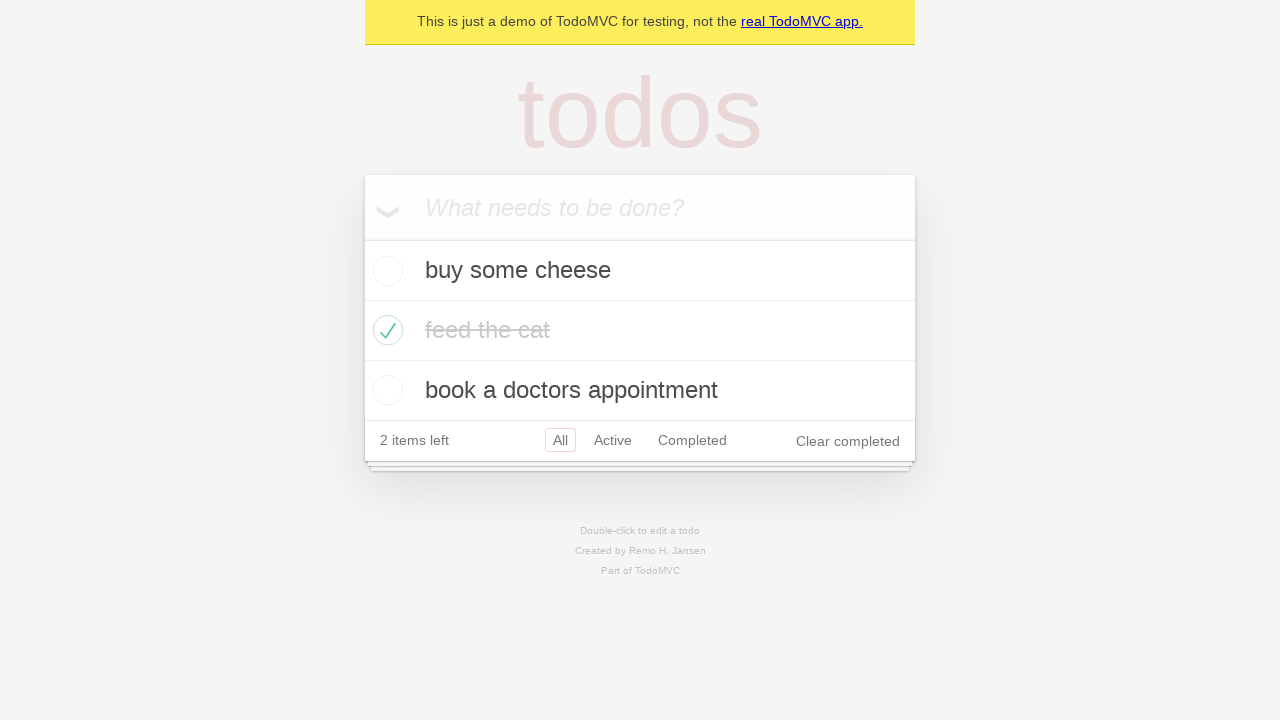

Clicked 'Active' filter at (613, 440) on internal:role=link[name="Active"i]
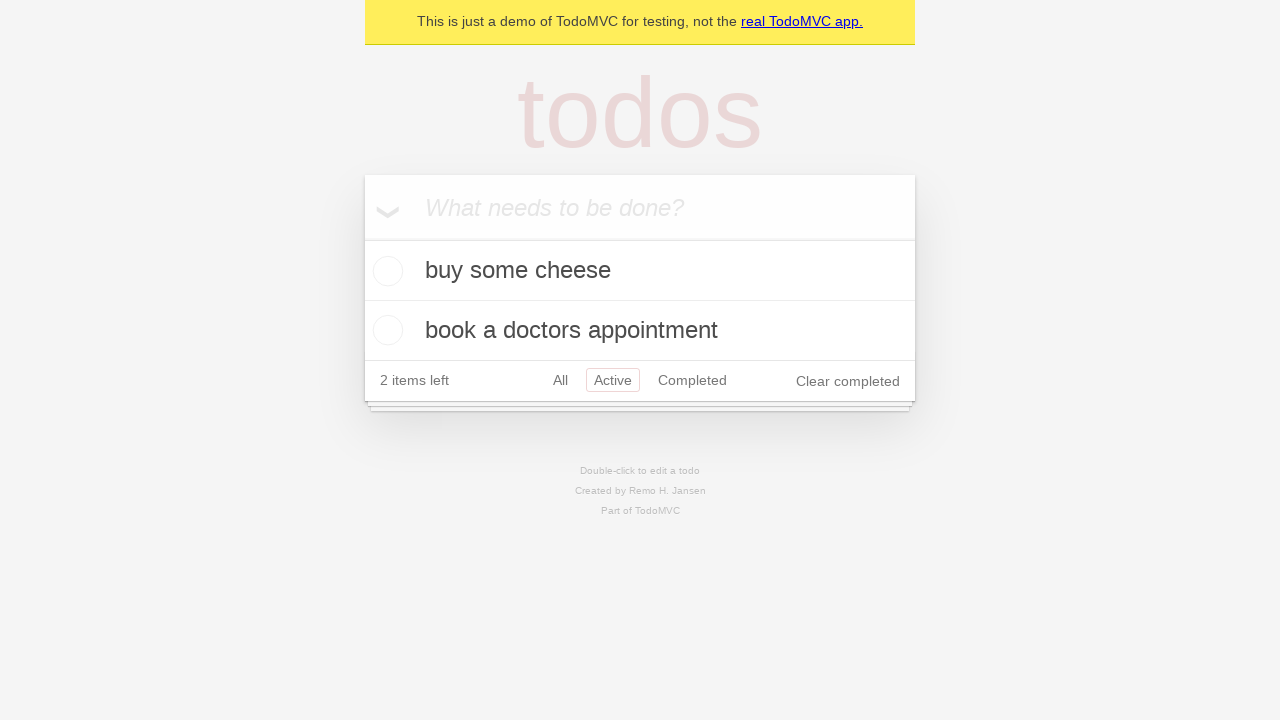

Clicked 'Completed' filter at (692, 380) on internal:role=link[name="Completed"i]
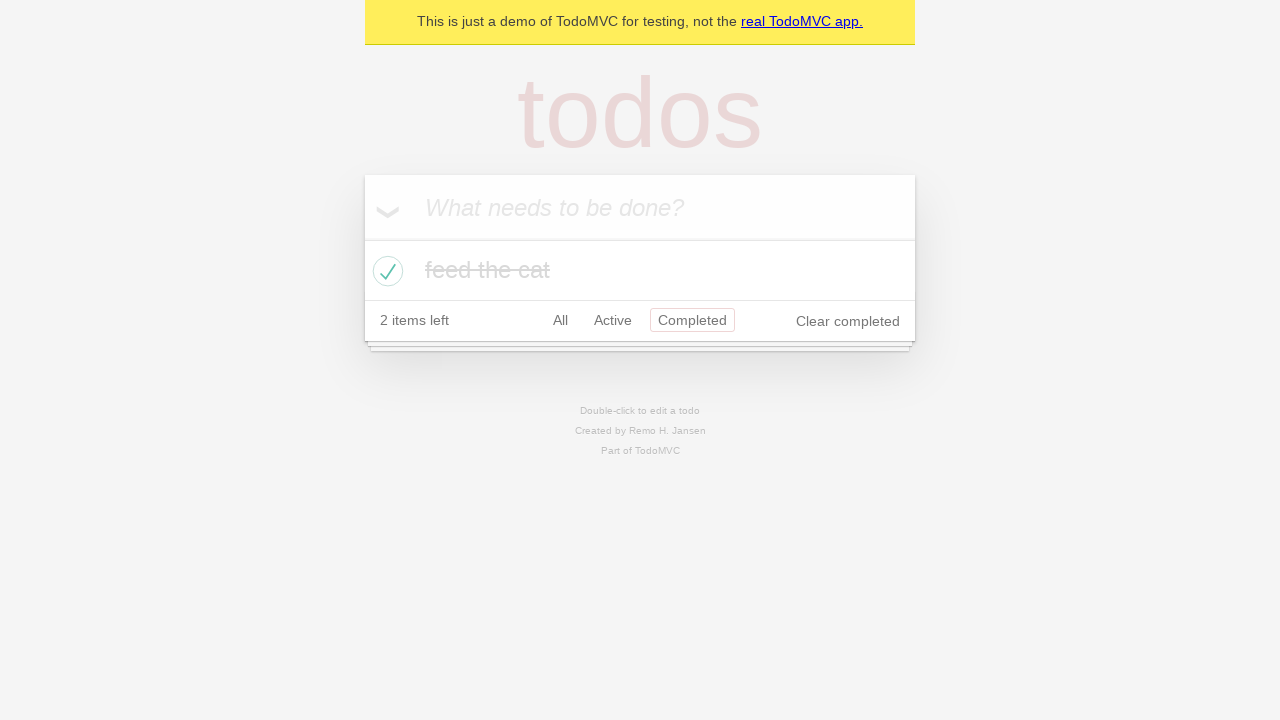

Navigated back from Completed filter to Active filter
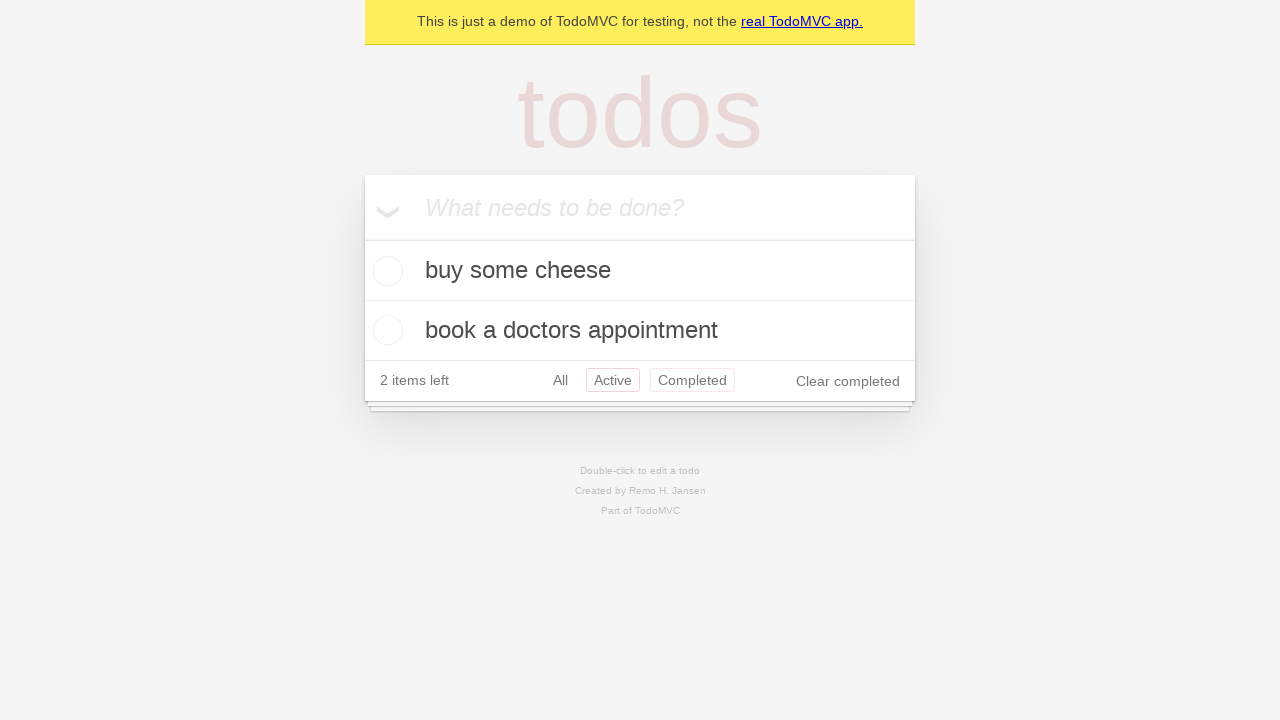

Navigated back from Active filter to All filter
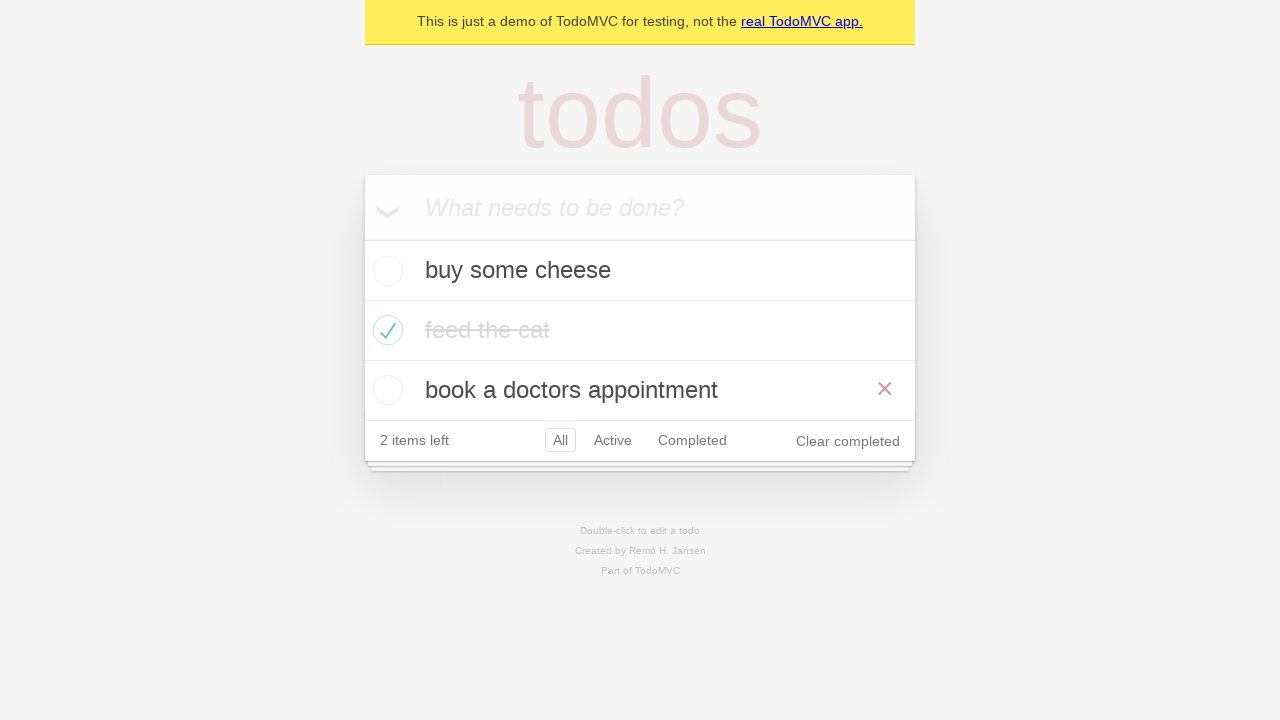

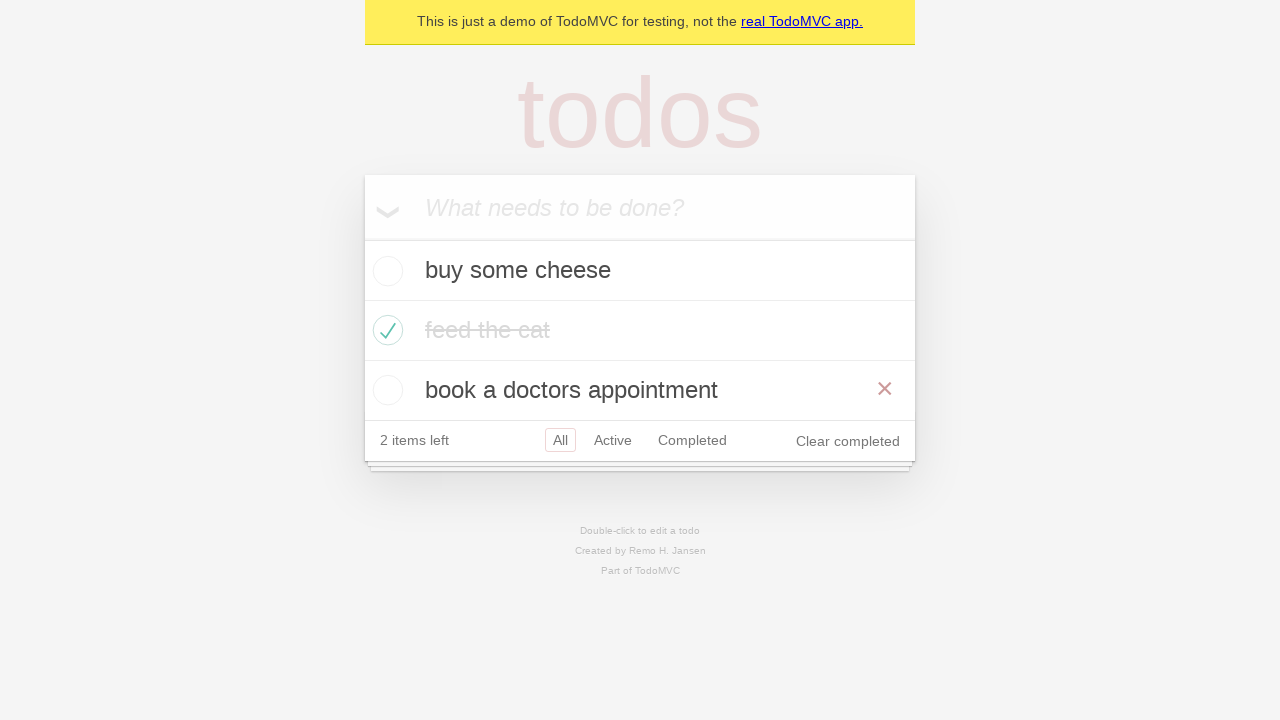